Tests flight booking form by selecting currency, passengers, origin/destination stations, date, and submitting the search

Starting URL: https://rahulshettyacademy.com/dropdownsPractise/

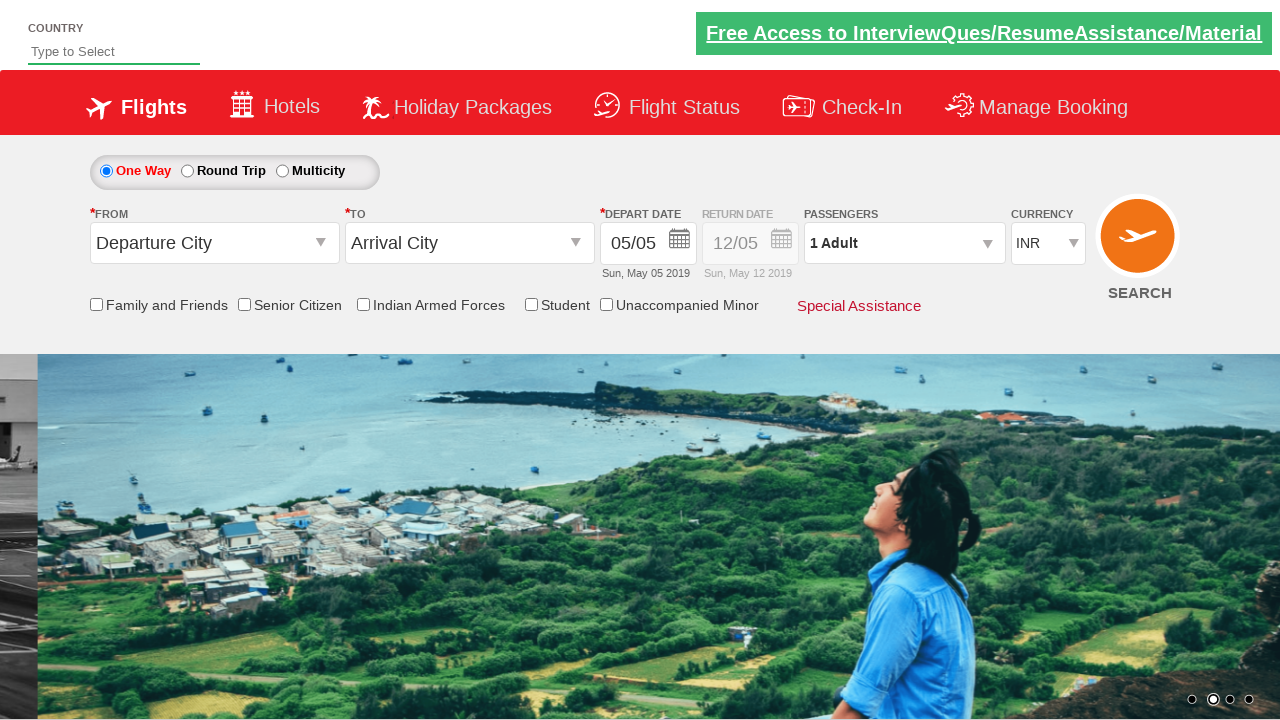

Selected USD currency from dropdown (index 3) on #ctl00_mainContent_DropDownListCurrency
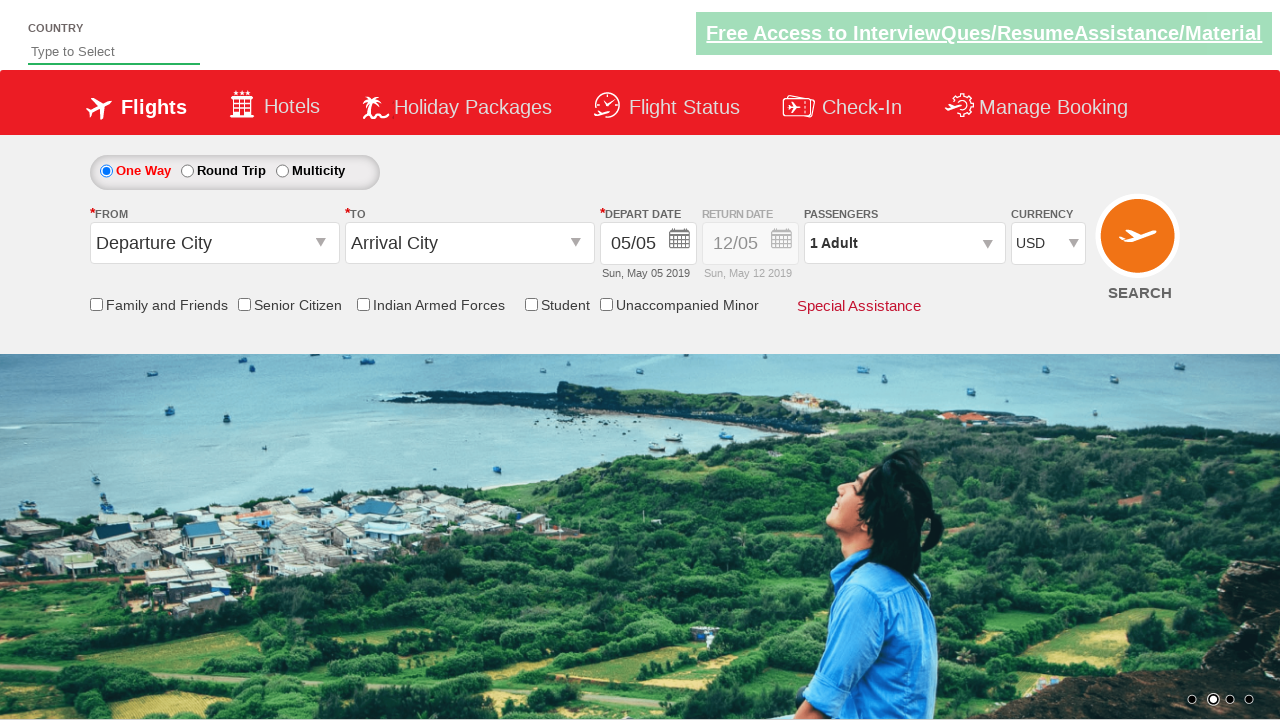

Selected INR currency from dropdown by text on #ctl00_mainContent_DropDownListCurrency
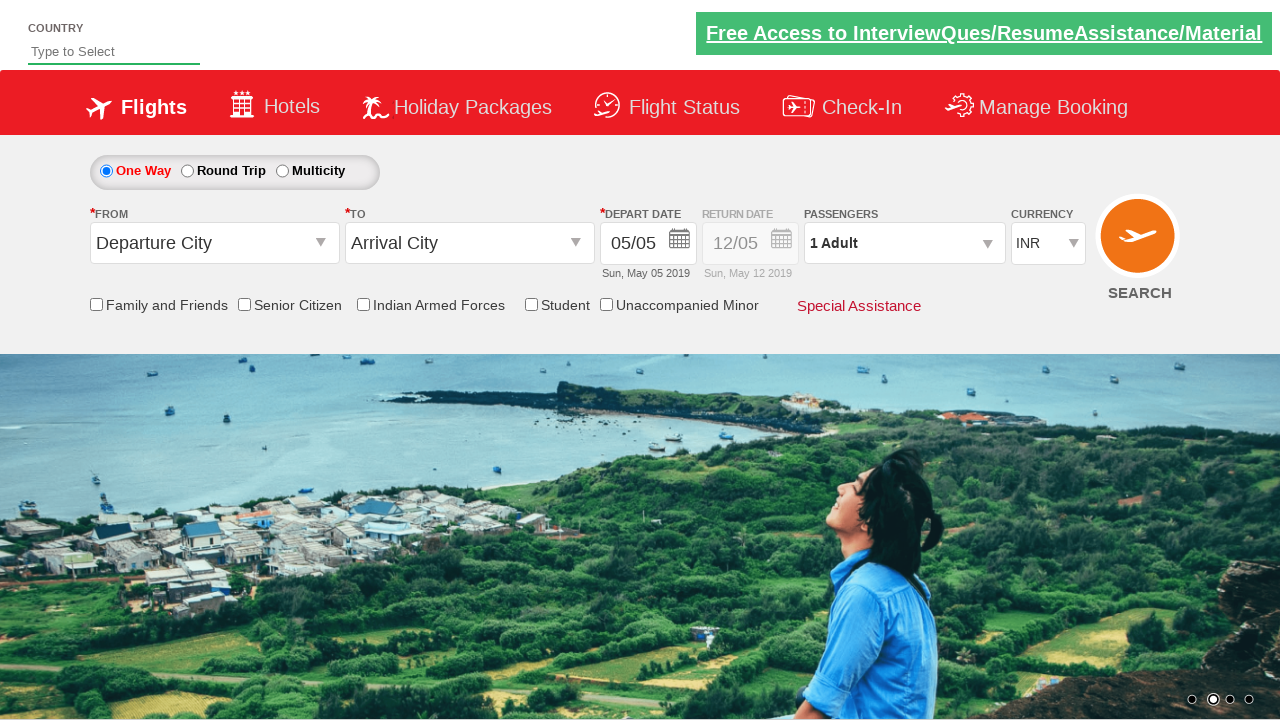

Opened passenger selection panel at (904, 243) on #divpaxinfo
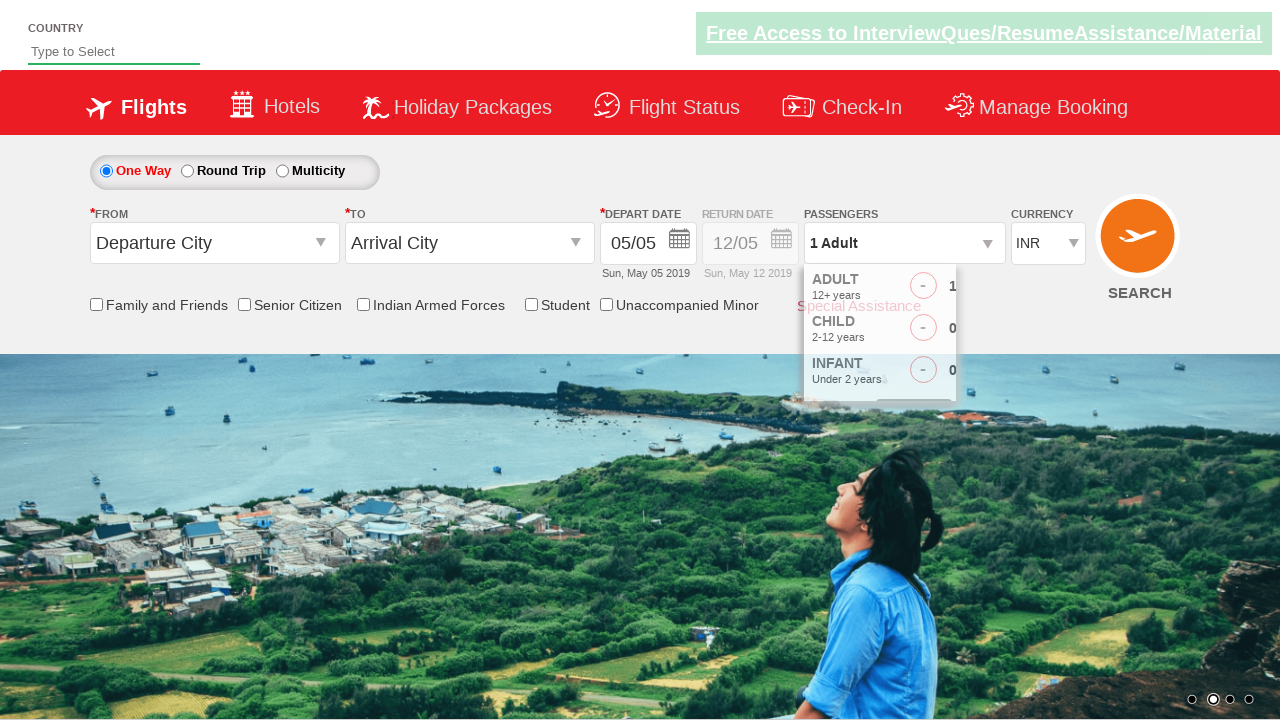

Added child passenger 1 at (982, 330) on #hrefIncChd
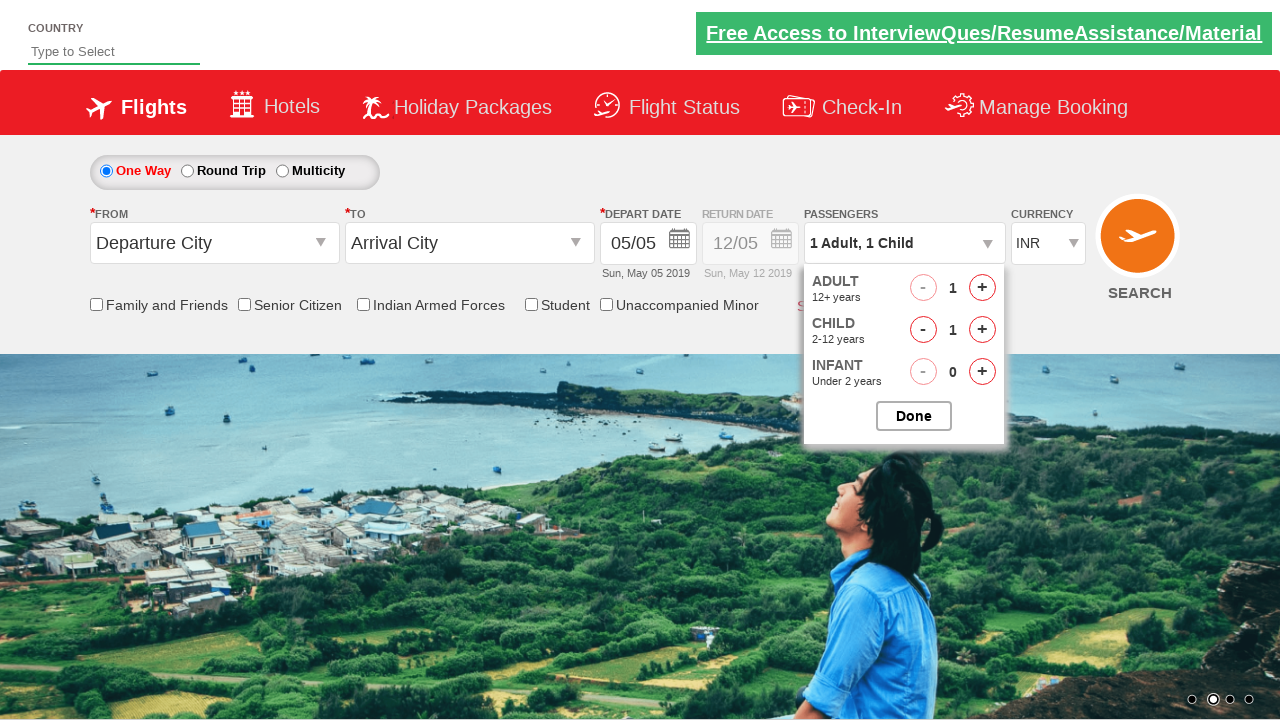

Added child passenger 2 at (982, 330) on #hrefIncChd
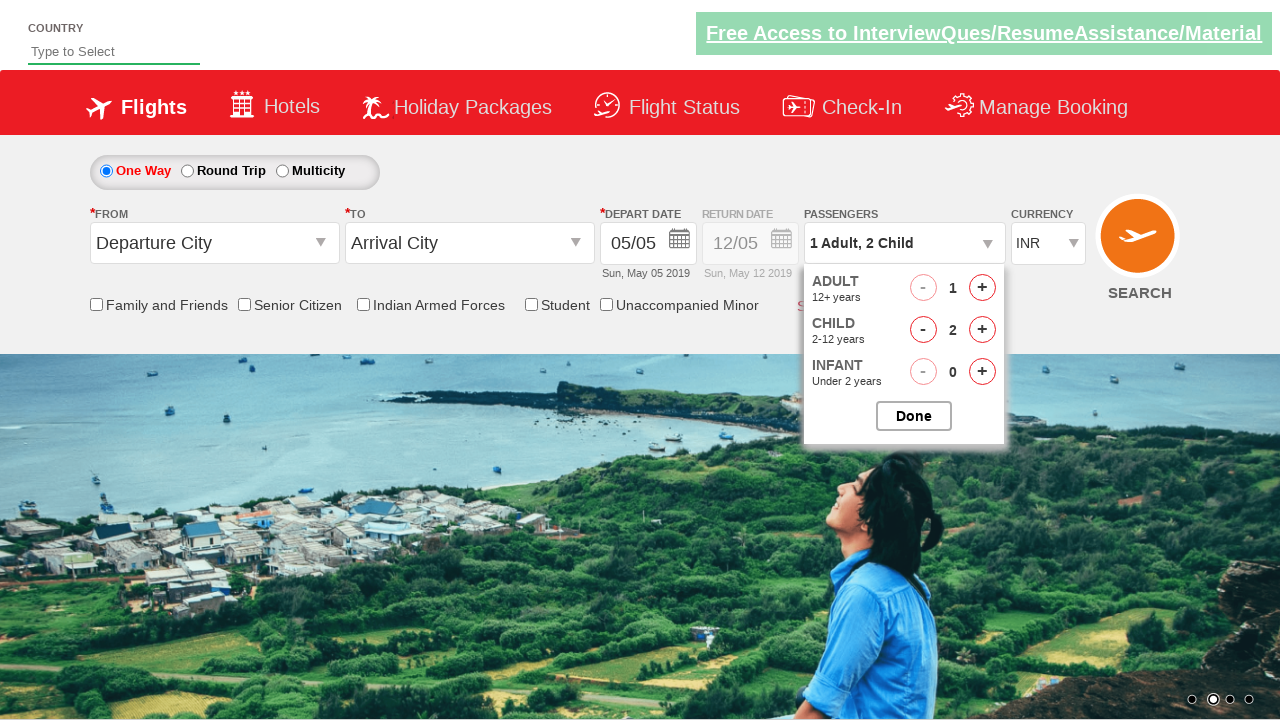

Added child passenger 3 at (982, 330) on #hrefIncChd
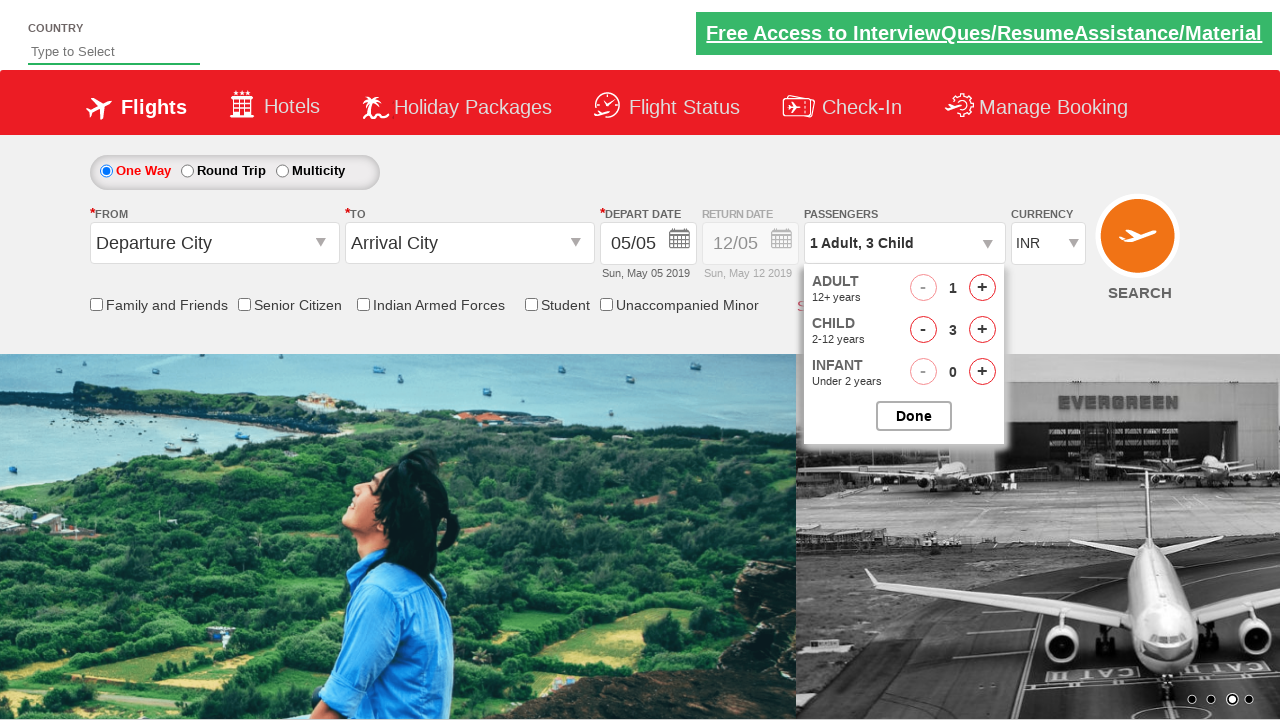

Added child passenger 4 at (982, 330) on #hrefIncChd
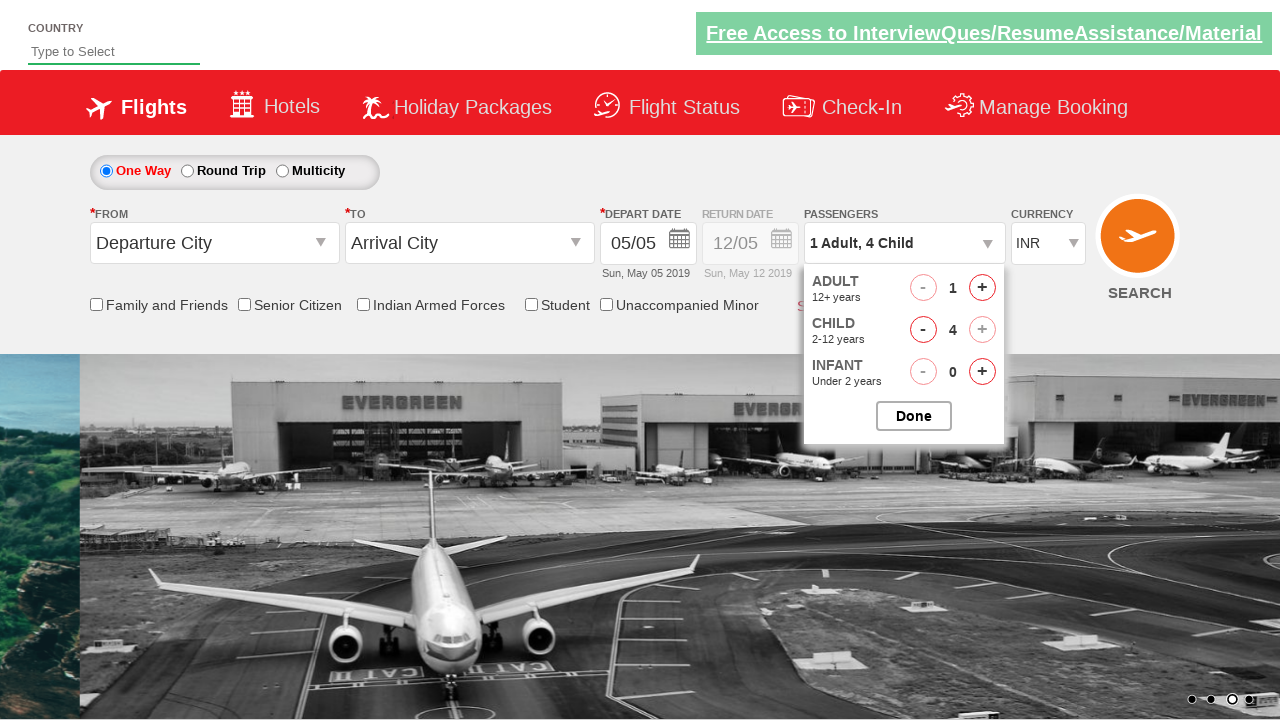

Closed passenger selection panel at (914, 416) on #btnclosepaxoption
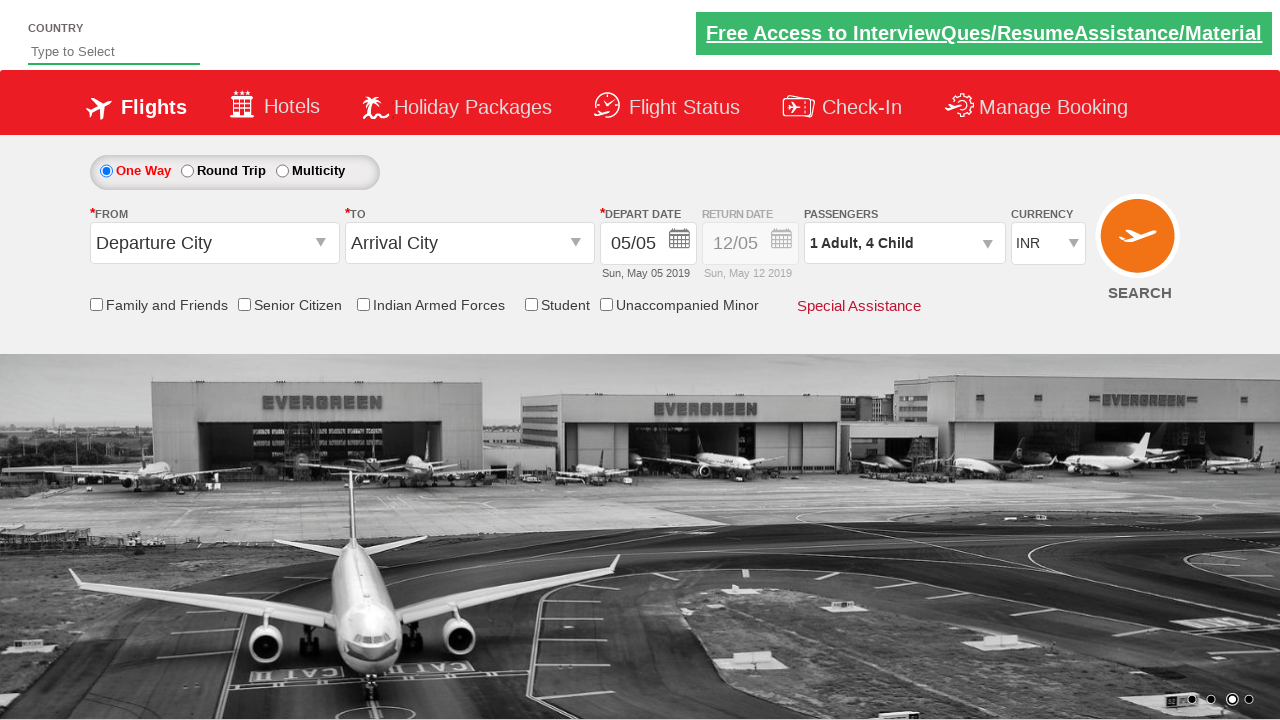

Opened origin station dropdown at (323, 244) on #ctl00_mainContent_ddl_originStation1_CTXTaction
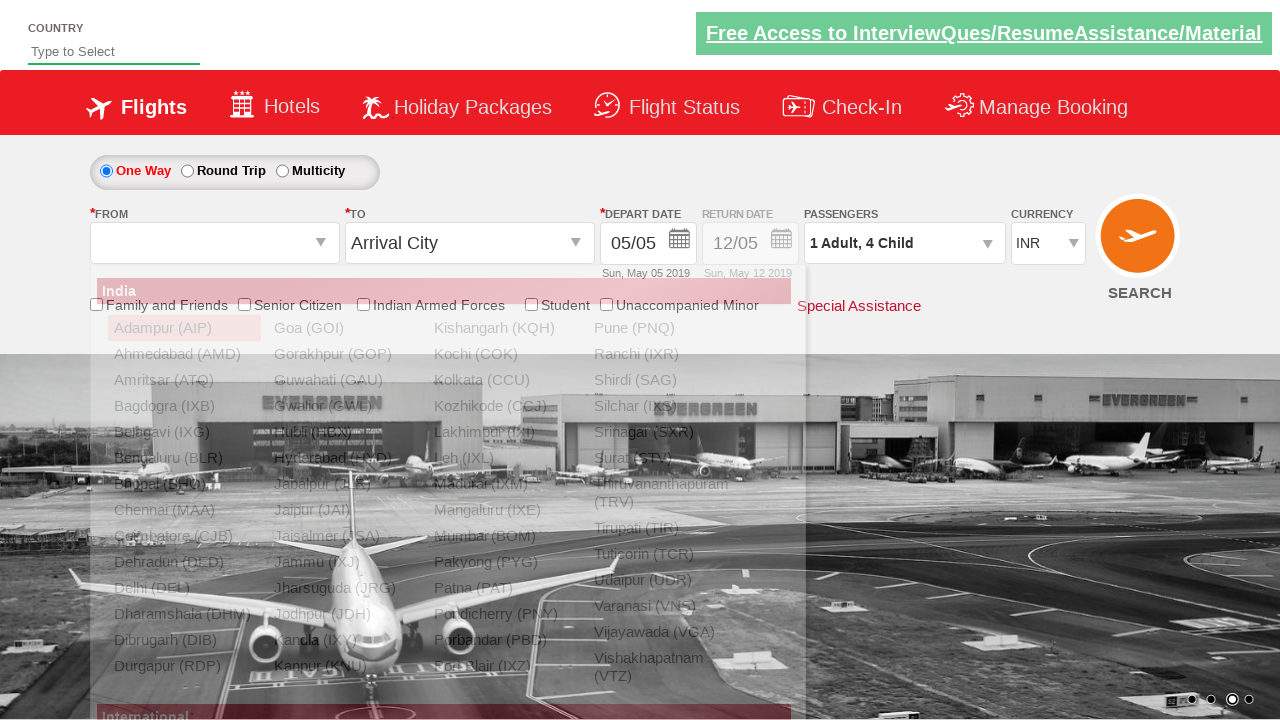

Selected MAA (Chennai) as origin station at (184, 510) on xpath=//a[contains(@value,'MAA')]
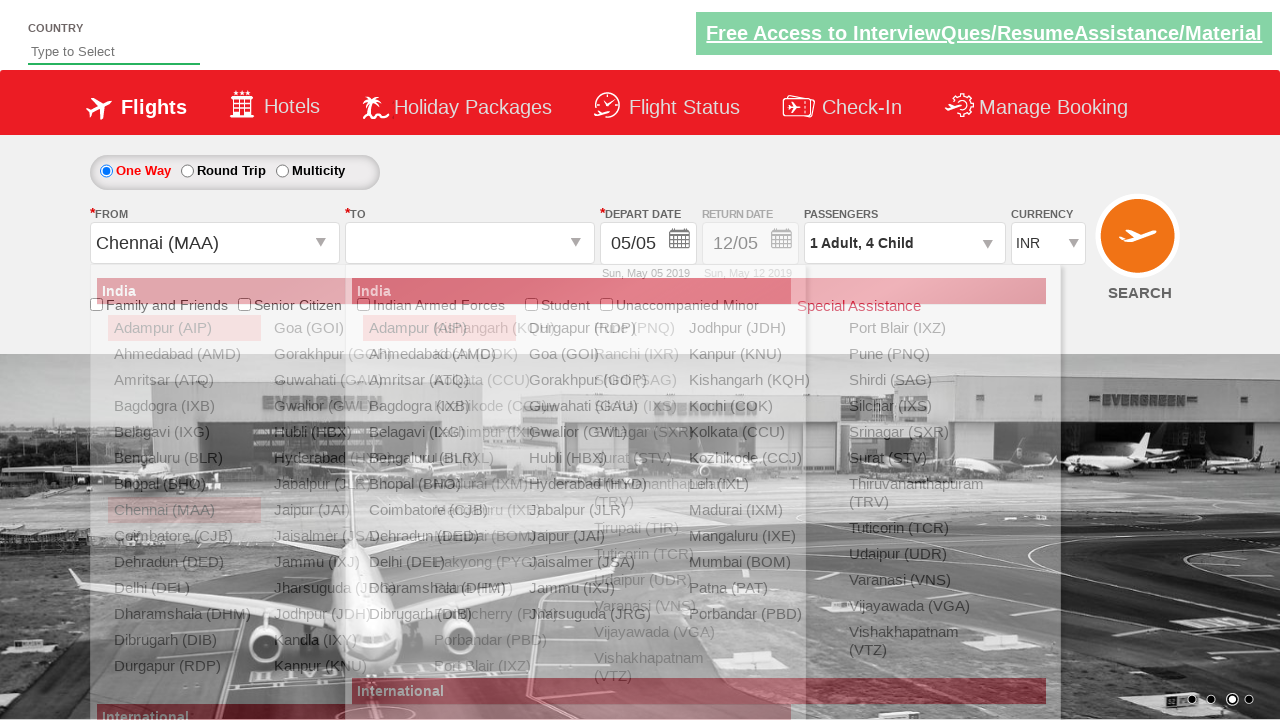

Selected BHO (Bhopal) as destination station at (439, 484) on (//a[contains(@value,'BHO')])[2]
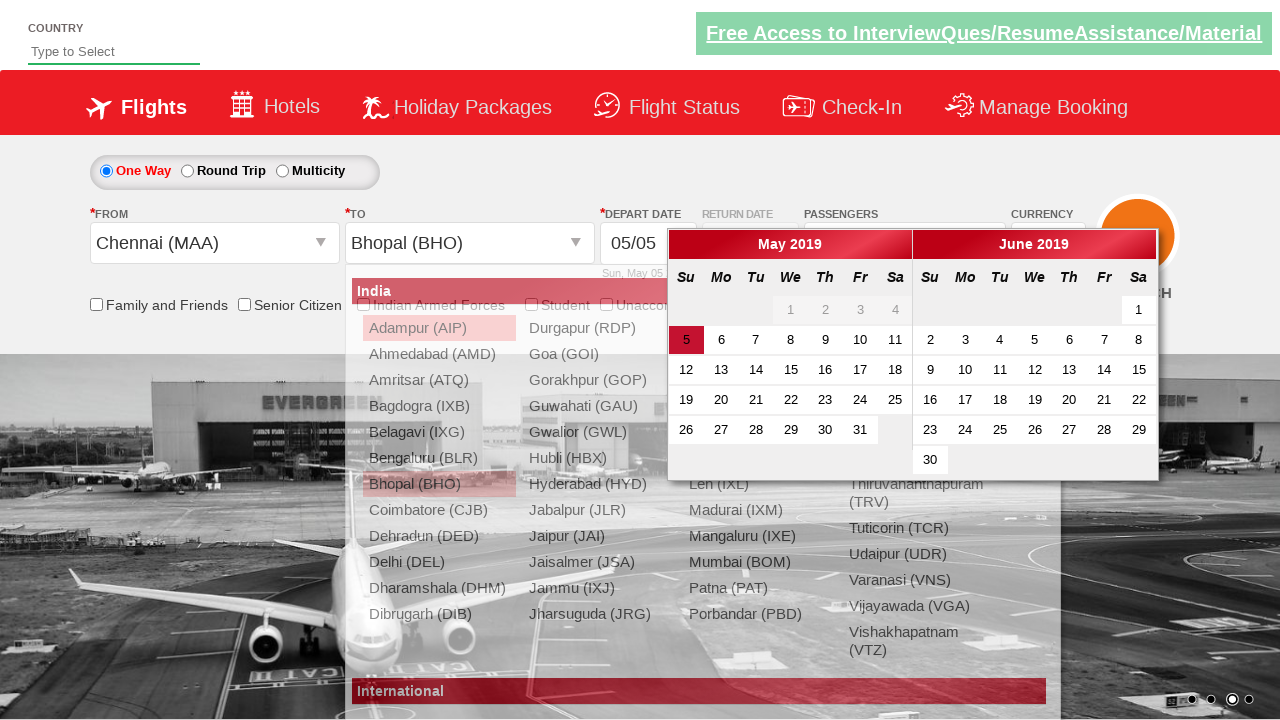

Selected departure date from calendar at (895, 400) on xpath=/html/body/div/div[1]/table/tbody/tr[4]/td[7]/a
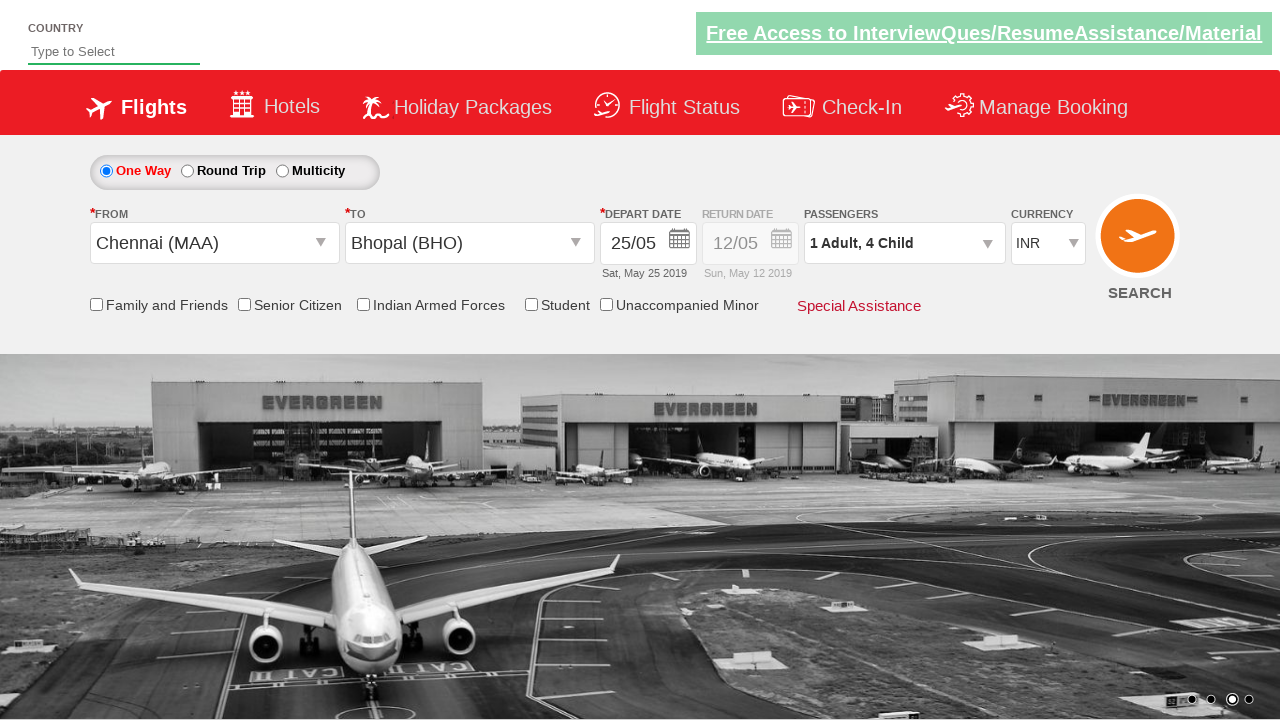

Submitted flight search form at (1140, 245) on #ctl00_mainContent_btn_FindFlights
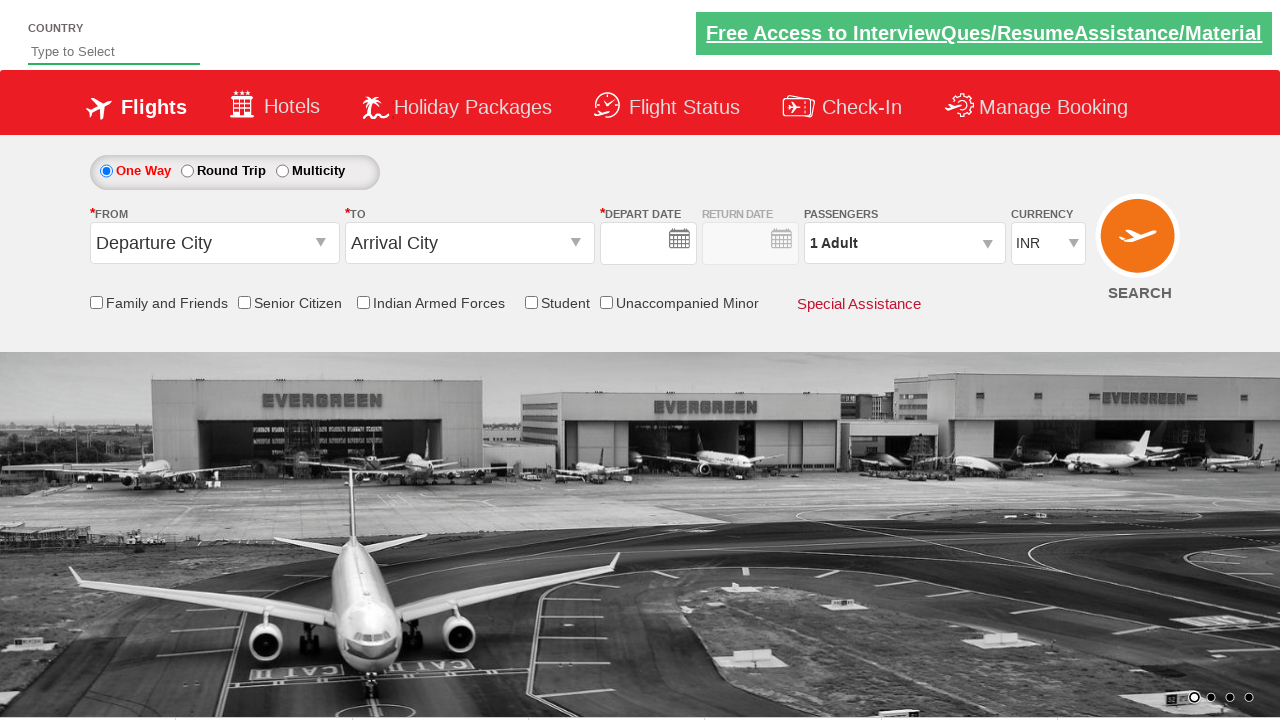

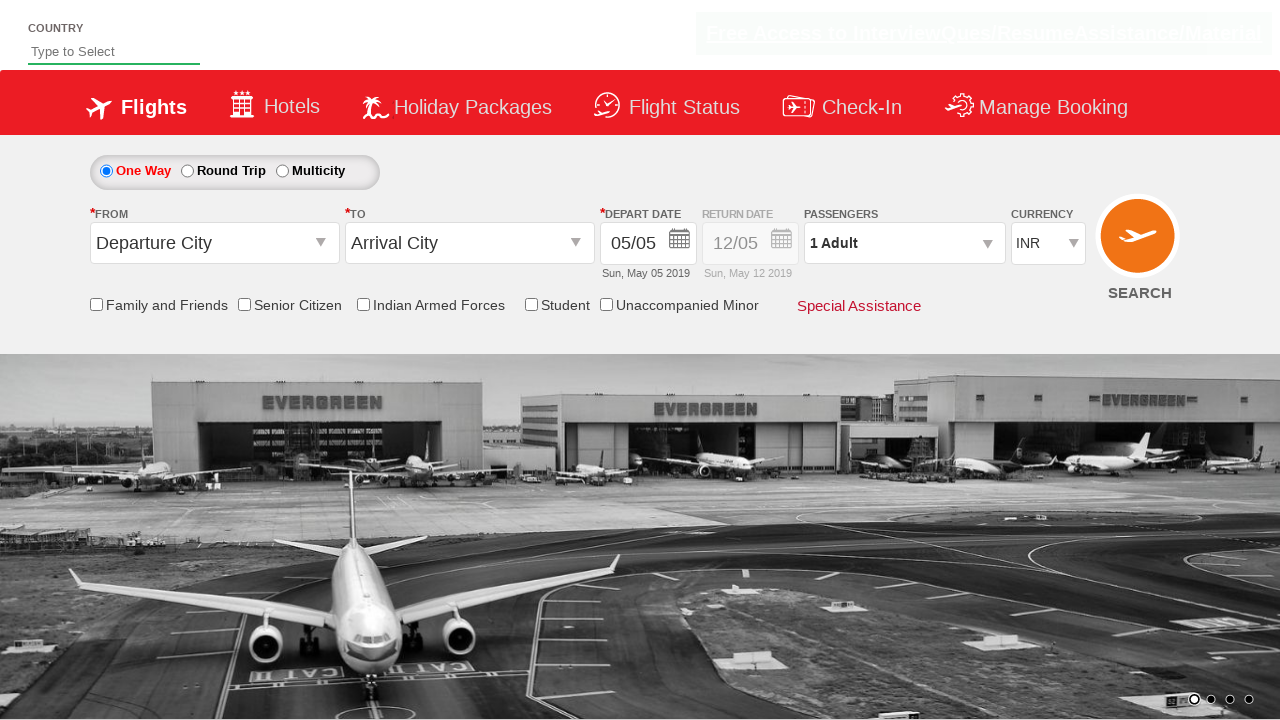